Tests window handling by opening a popup window, switching to it, closing it, and returning to the main window

Starting URL: http://omayo.blogspot.com/

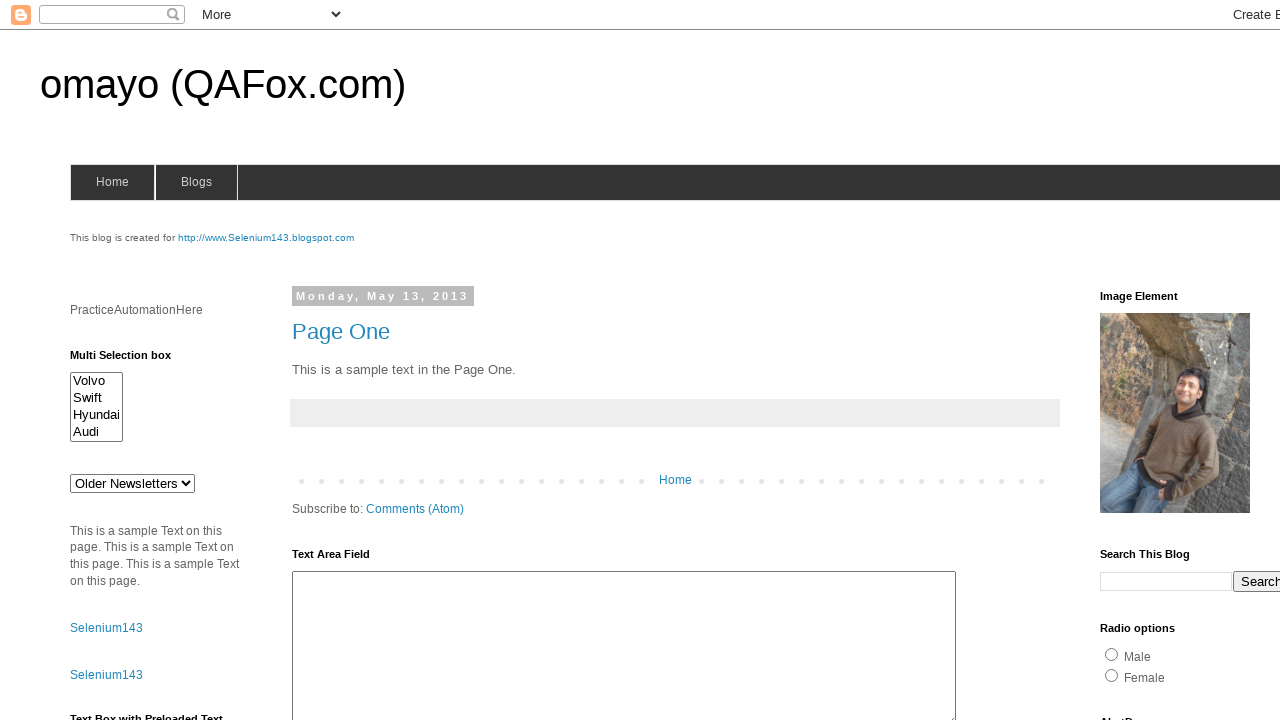

Clicked 'Open a popup window' link and popup window opened at (132, 360) on text=Open a popup window
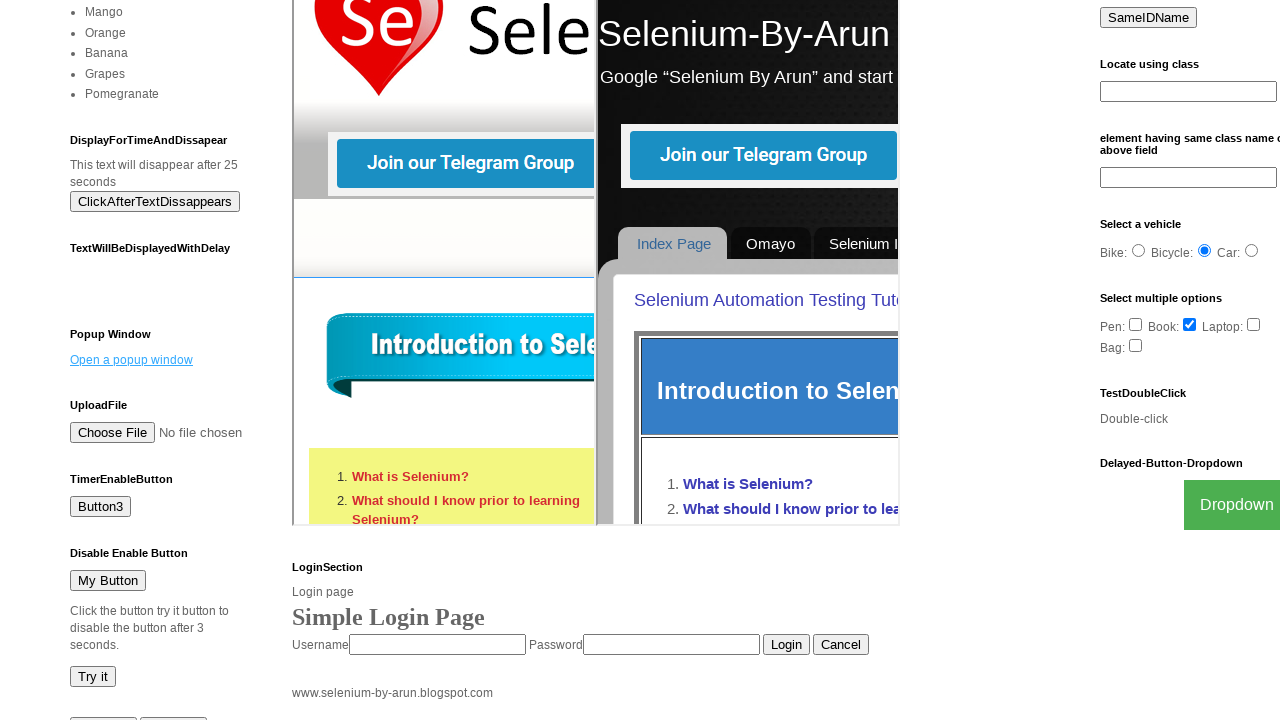

Switched to popup window
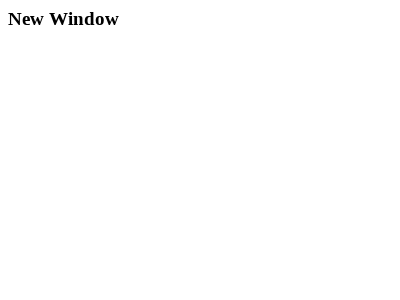

Closed popup window
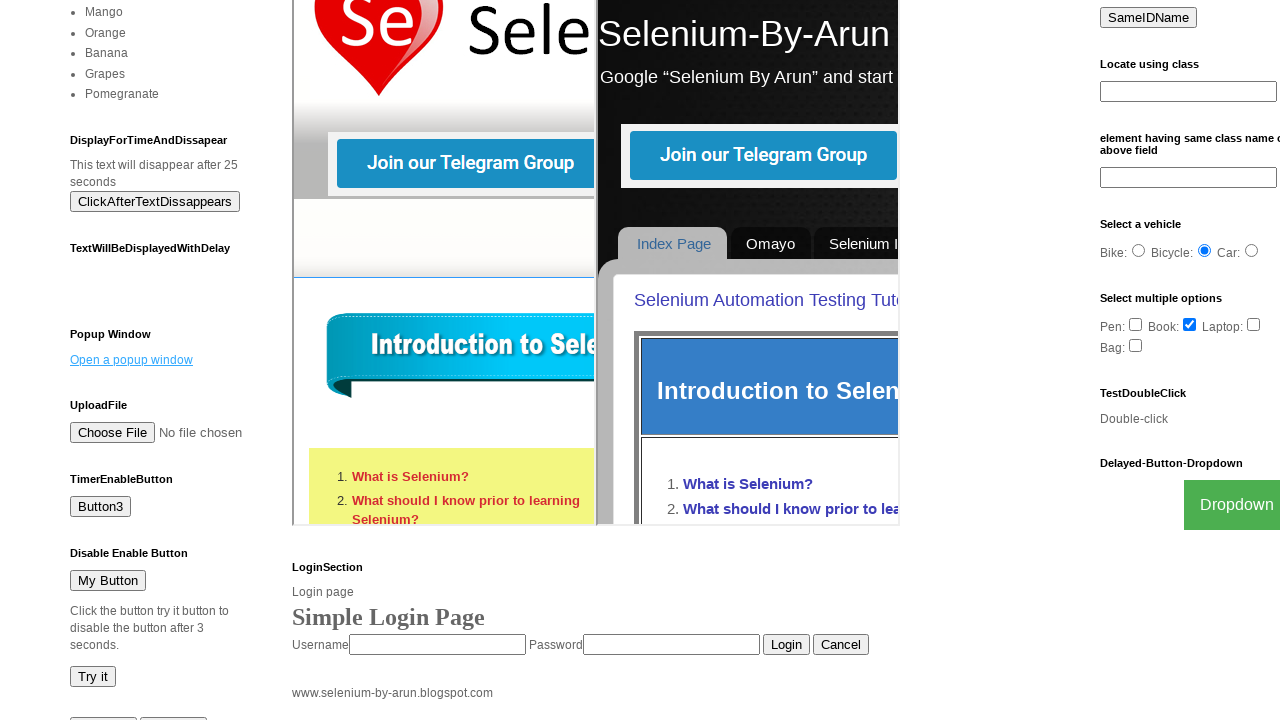

Returned to main window
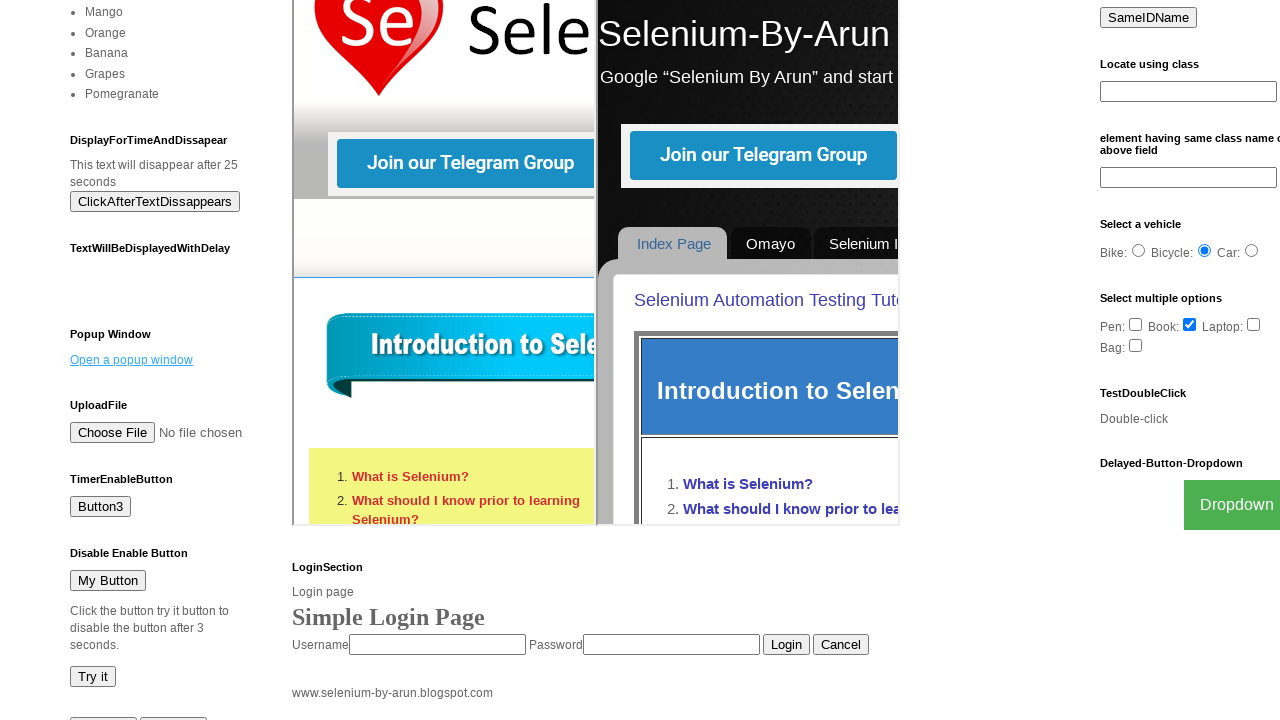

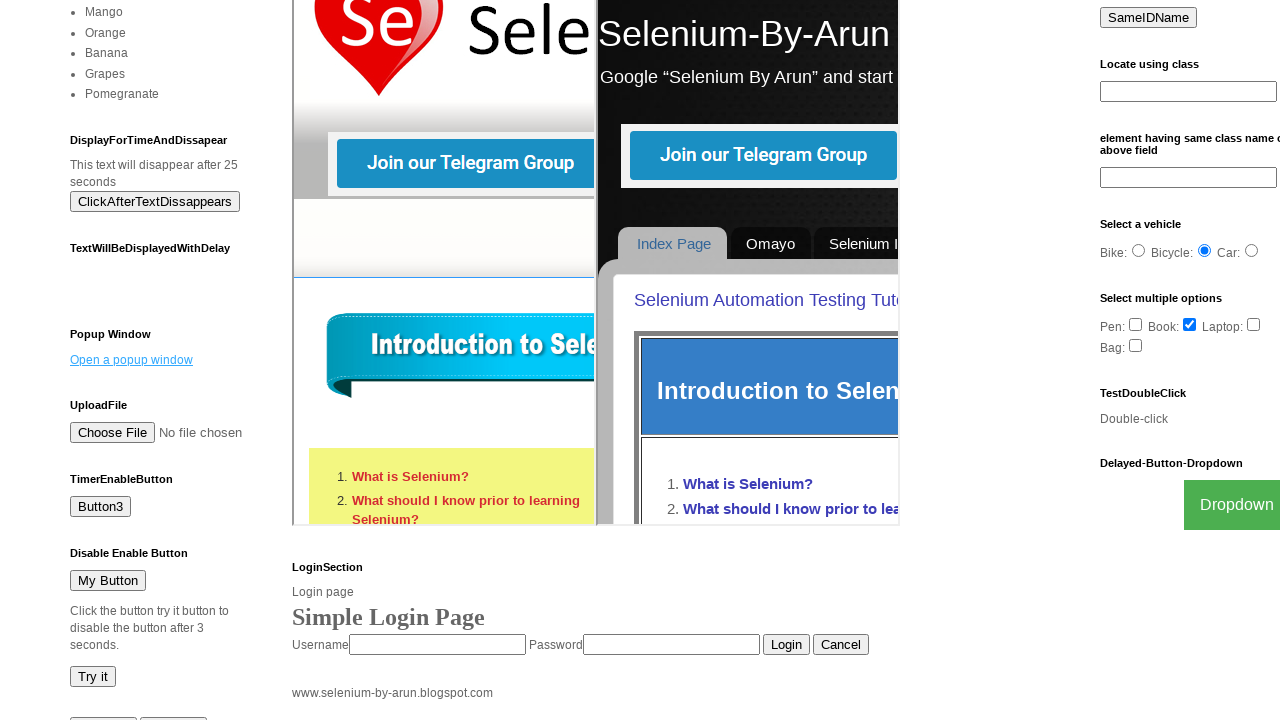